Tests dropdown selection by finding the dropdown element, iterating through options, and clicking on "Option 1" to select it.

Starting URL: http://the-internet.herokuapp.com/dropdown

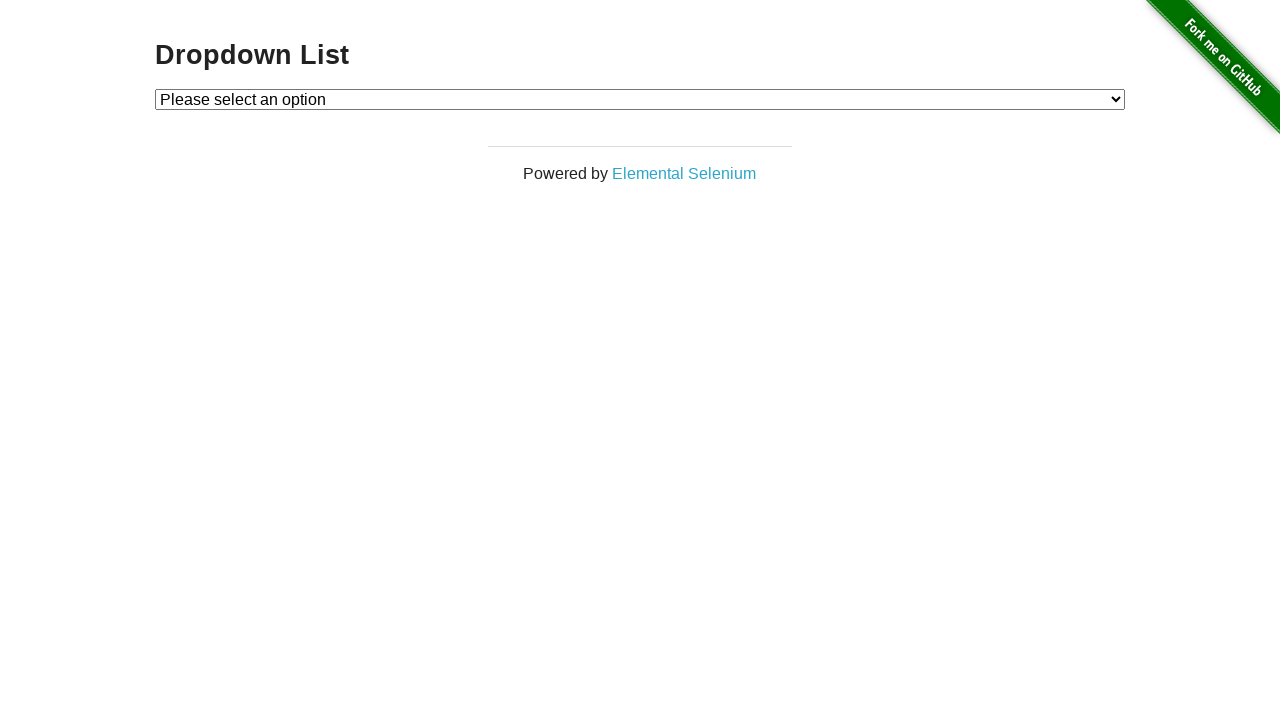

Waited for dropdown element to be present
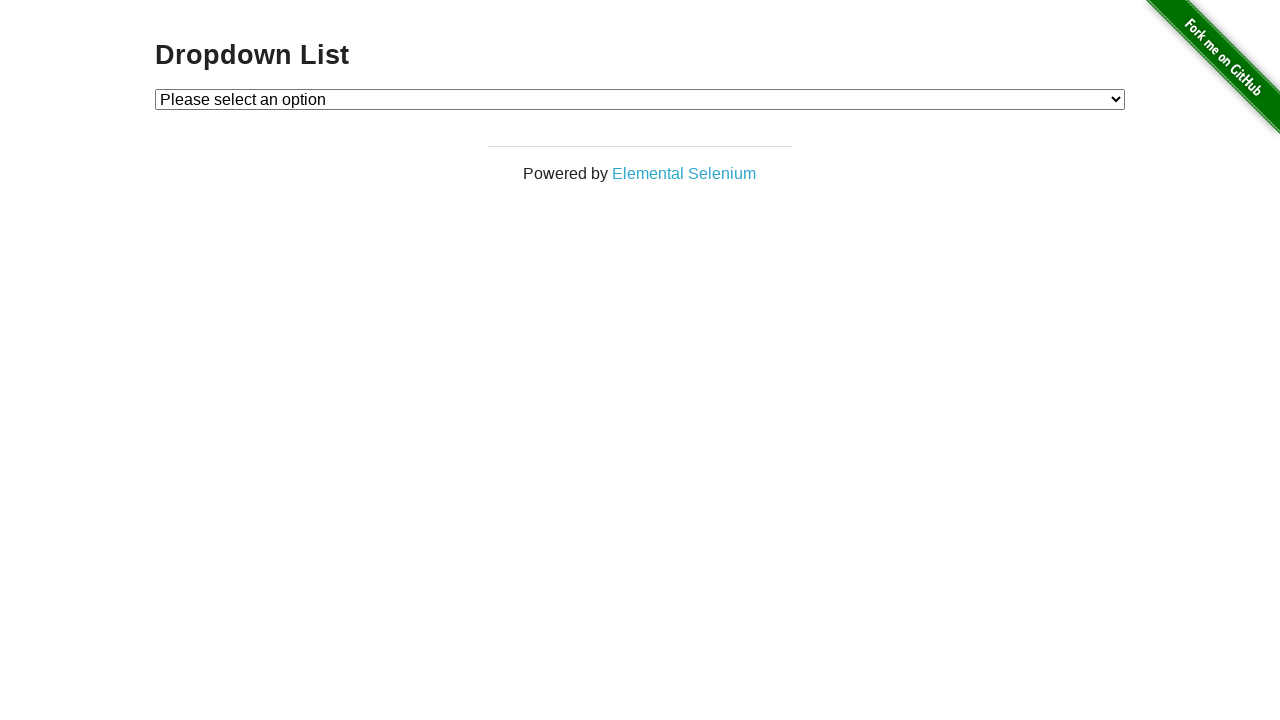

Selected 'Option 1' from dropdown on #dropdown
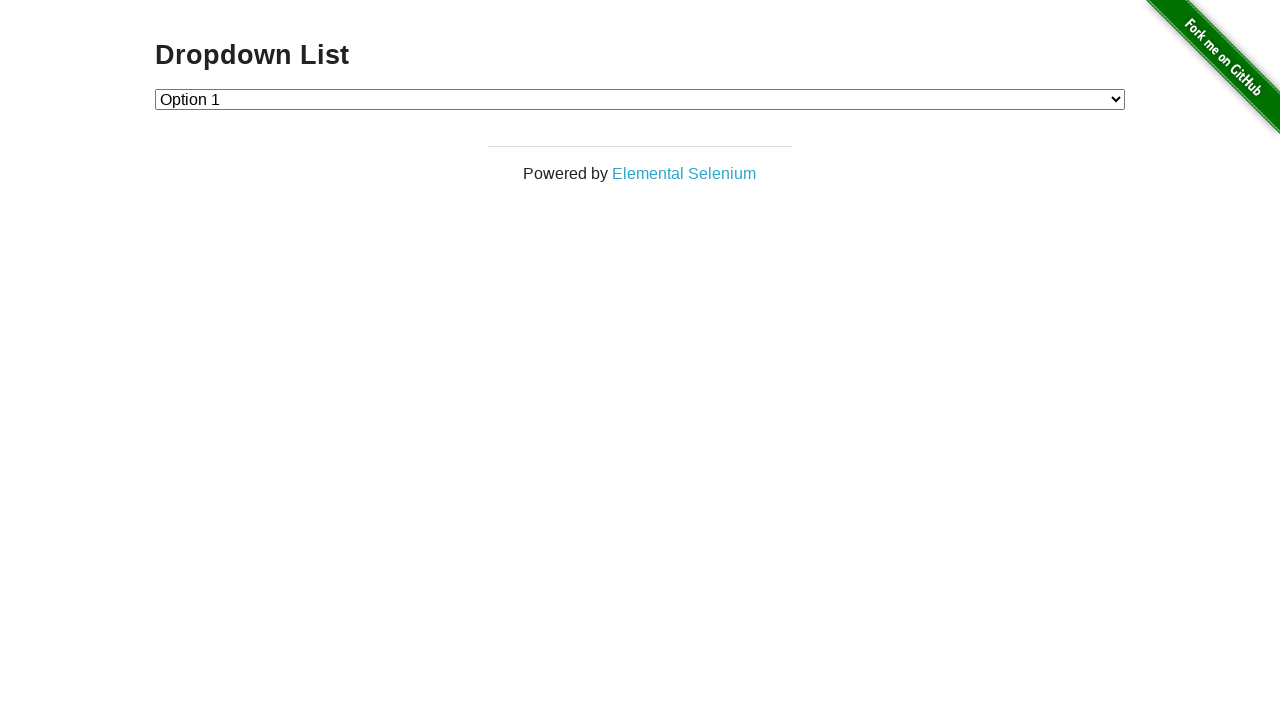

Verified dropdown selection value is '1'
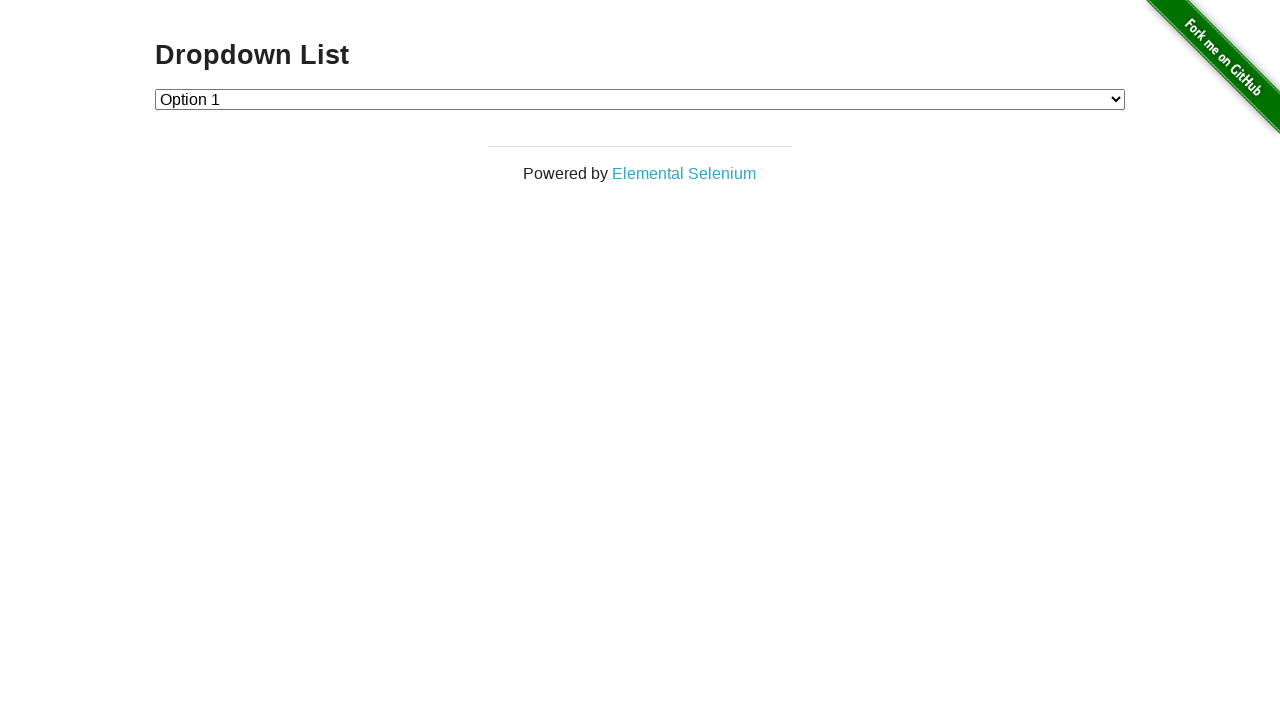

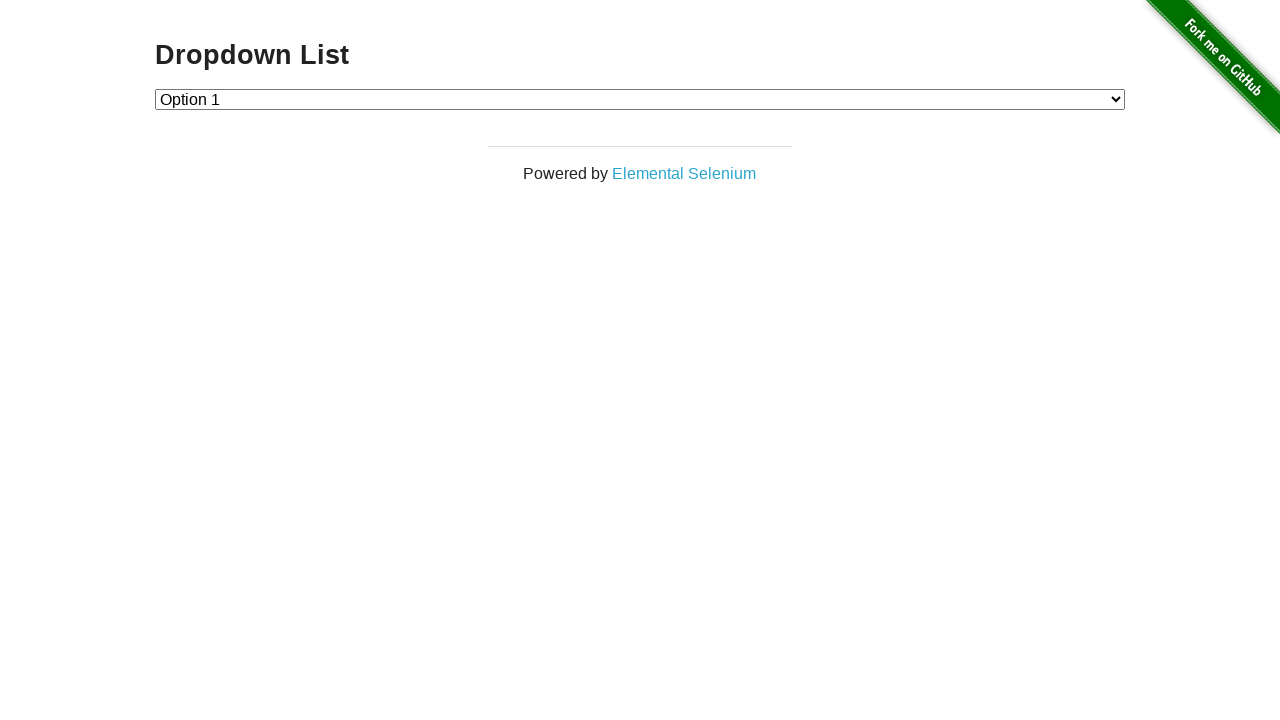